Navigates to text-compare.com website. The original script loaded an ad-blocking extension, but the core automation is simply visiting the page.

Starting URL: https://text-compare.com/

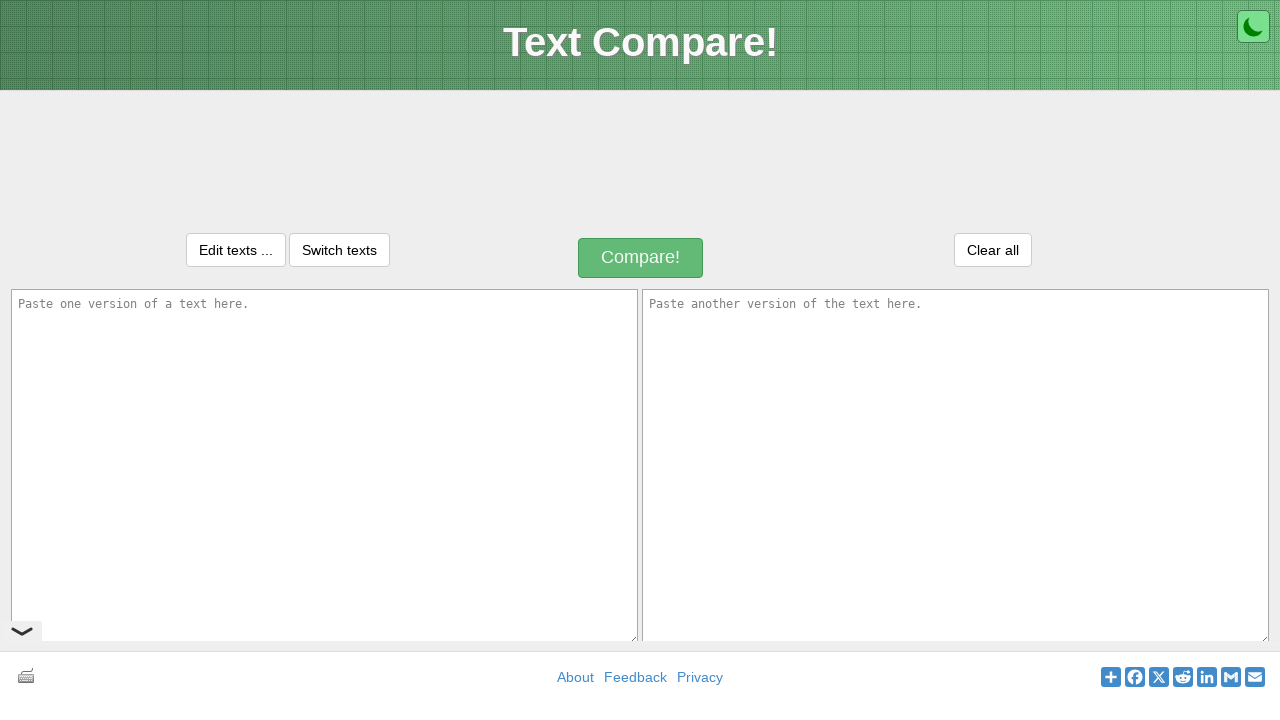

Navigated to text-compare.com website
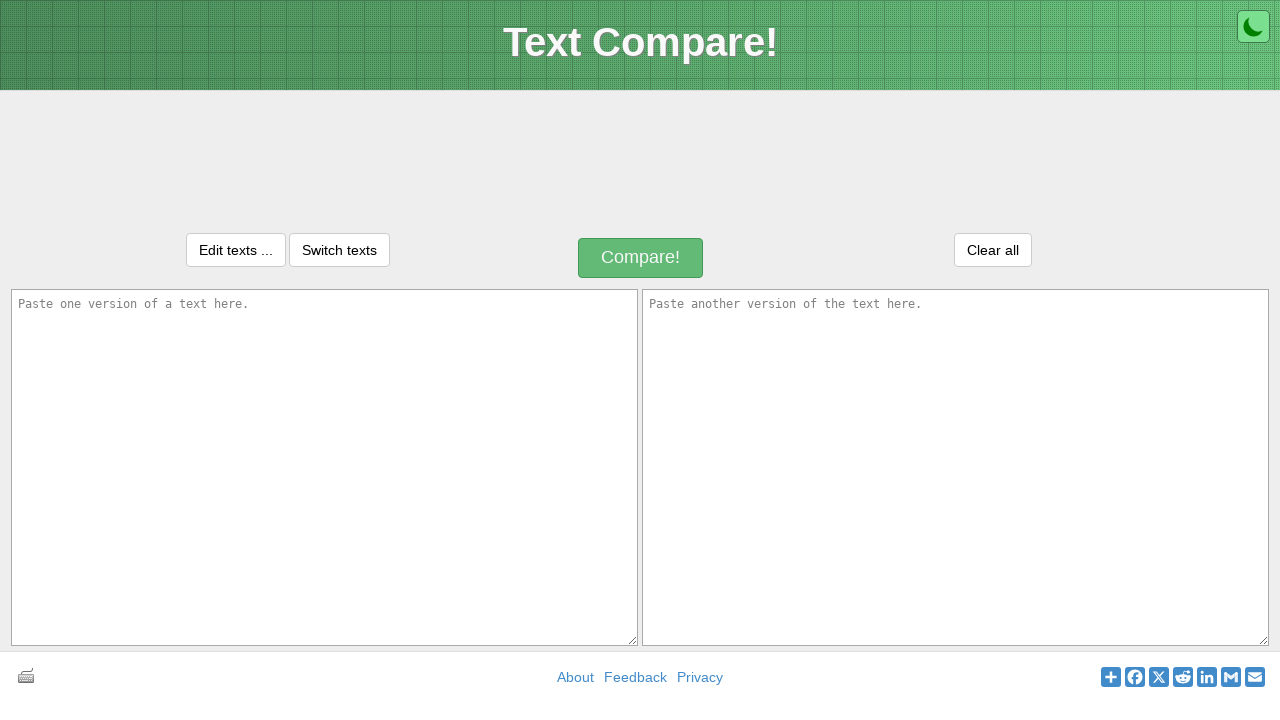

Page DOM content loaded completely
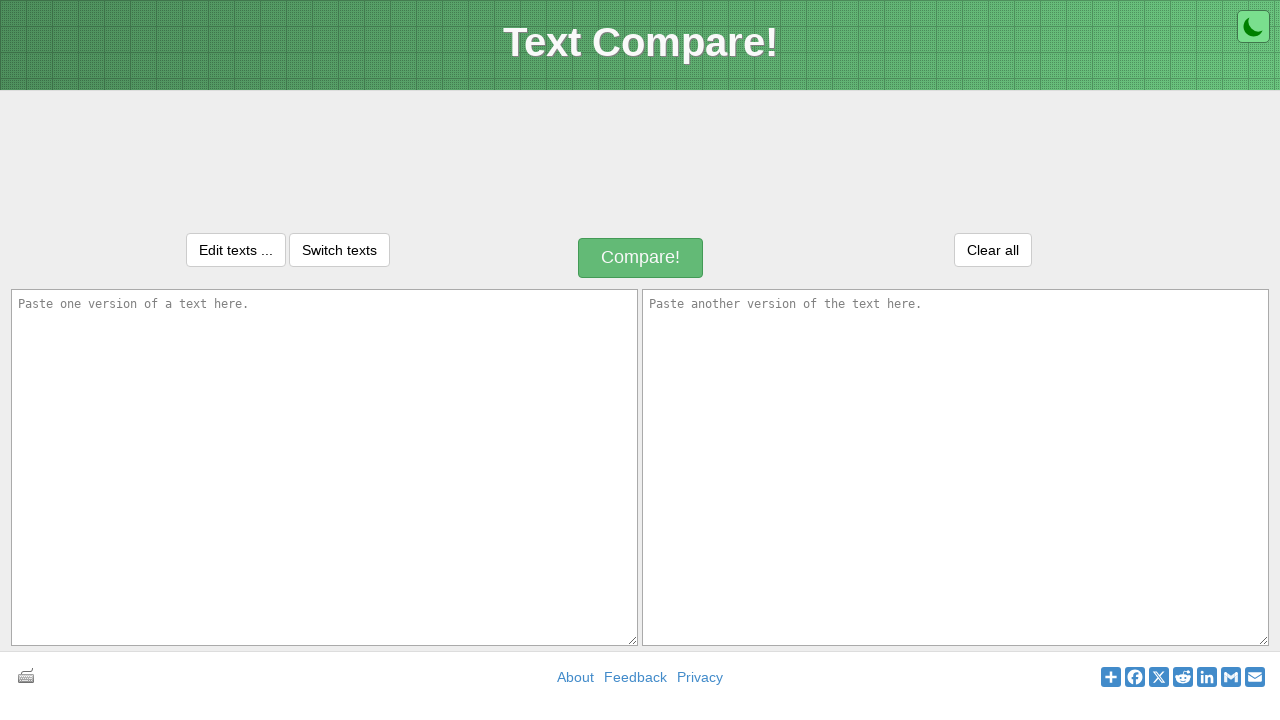

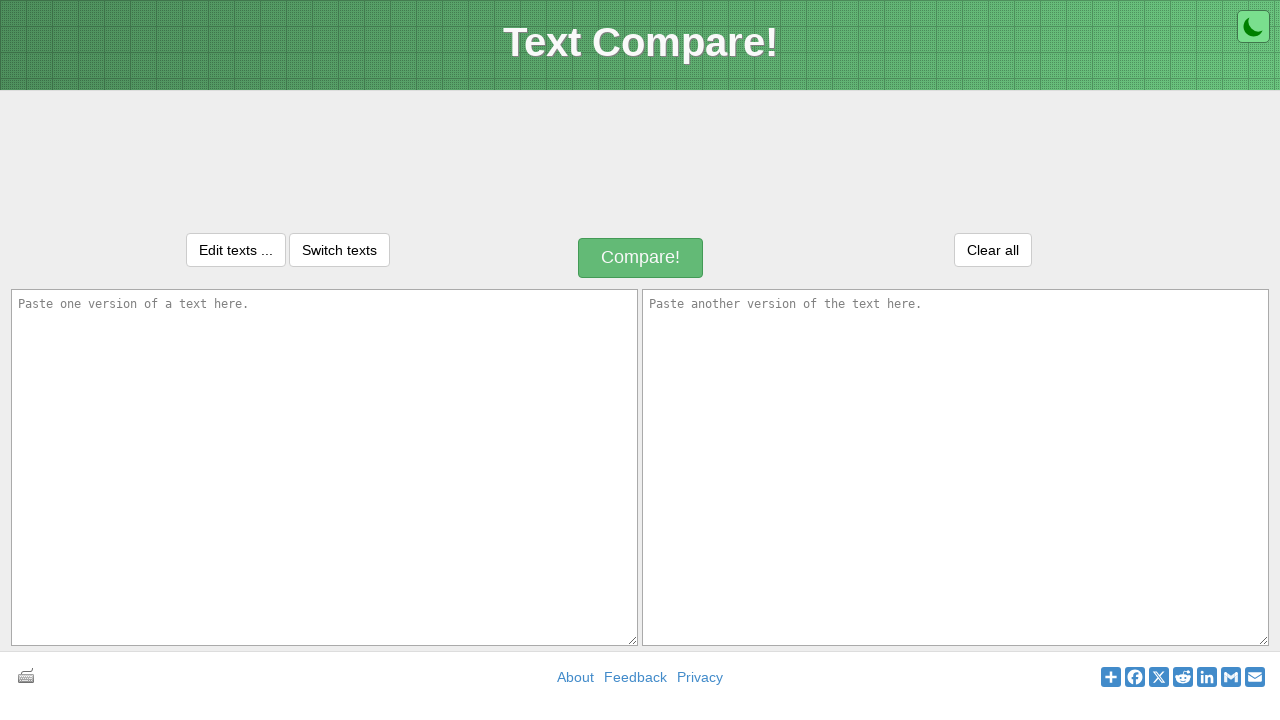